Tests drag and drop functionality by dragging element A and dropping it onto element B

Starting URL: https://crossbrowsertesting.github.io/drag-and-drop

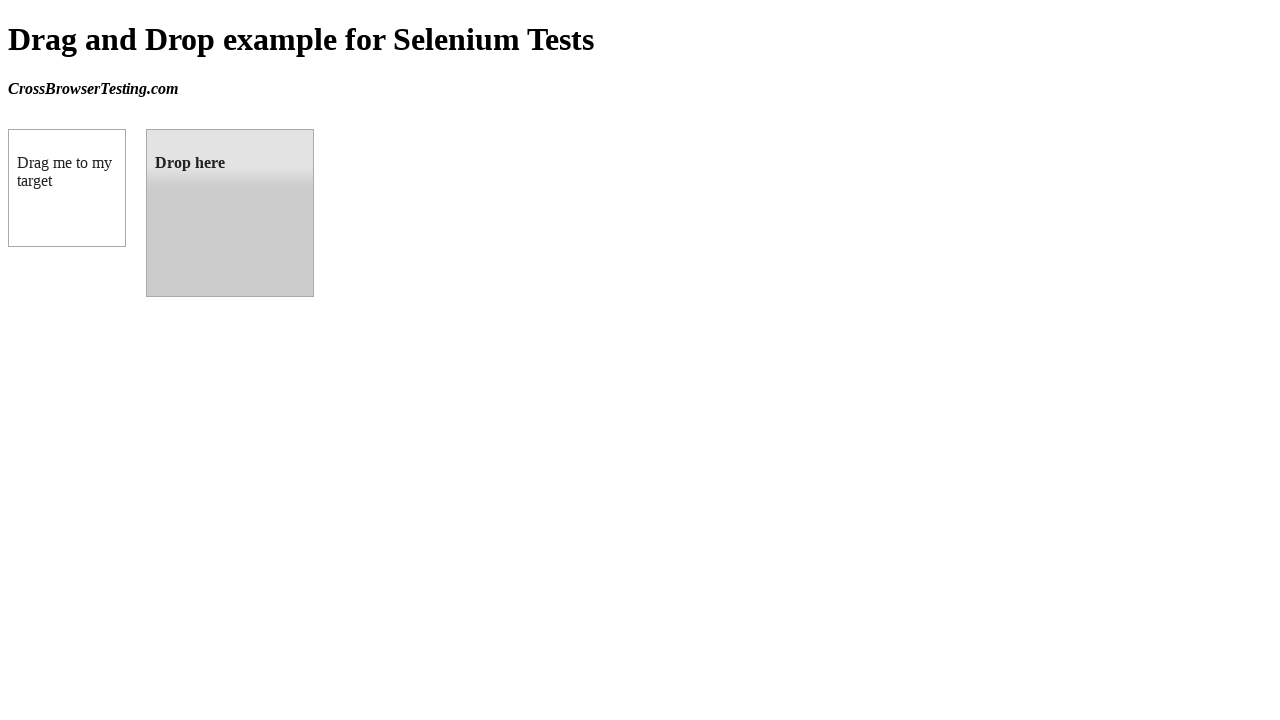

Navigated to drag and drop test page
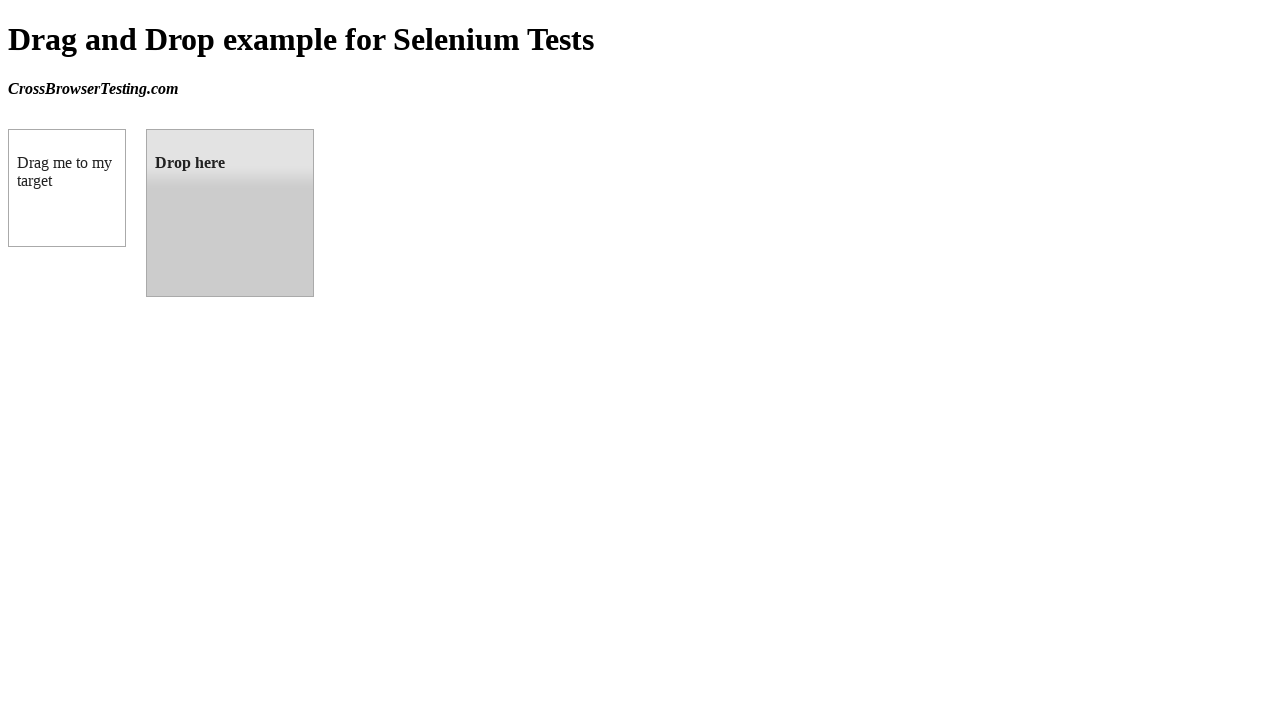

Located source element (box A)
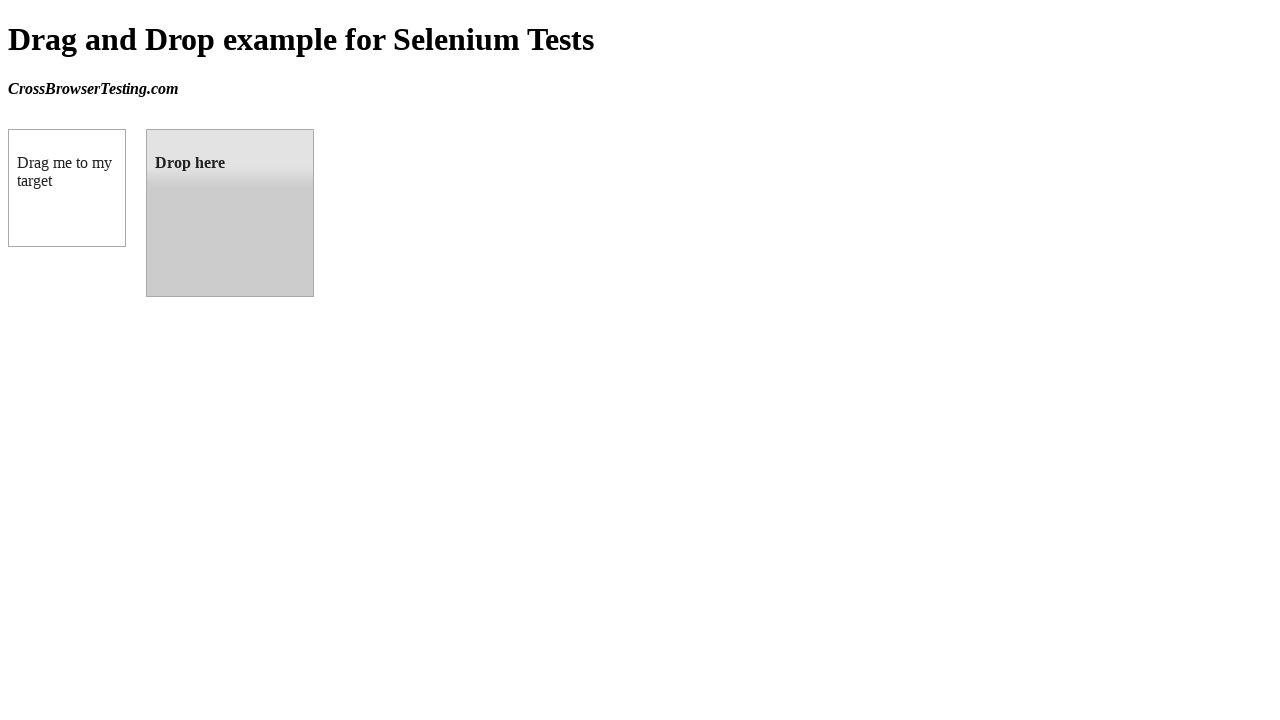

Located target element (box B)
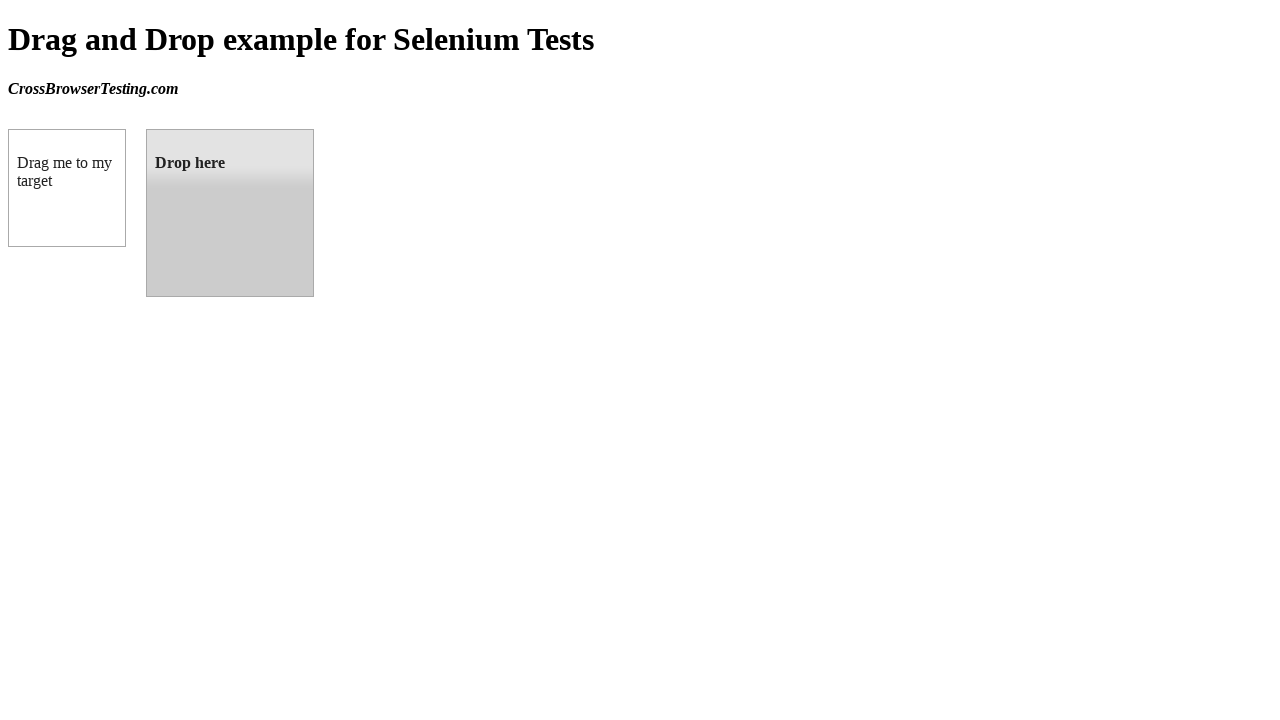

Dragged element A and dropped it onto element B at (230, 213)
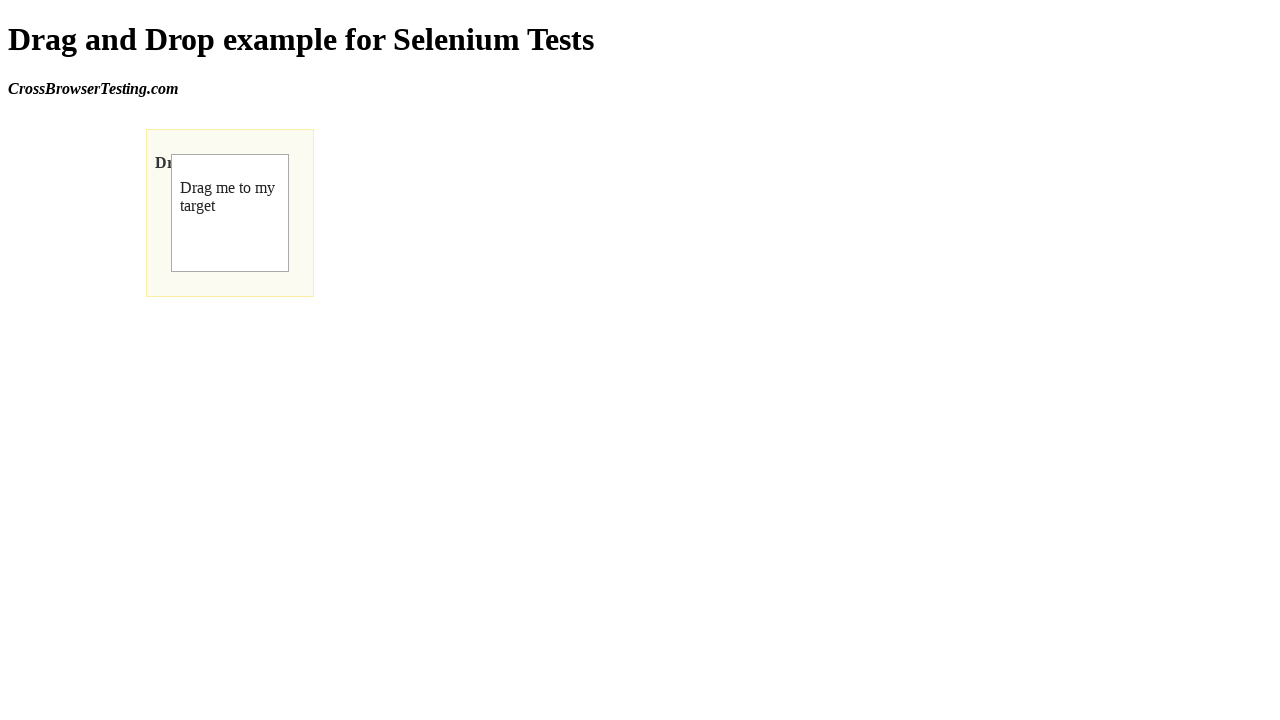

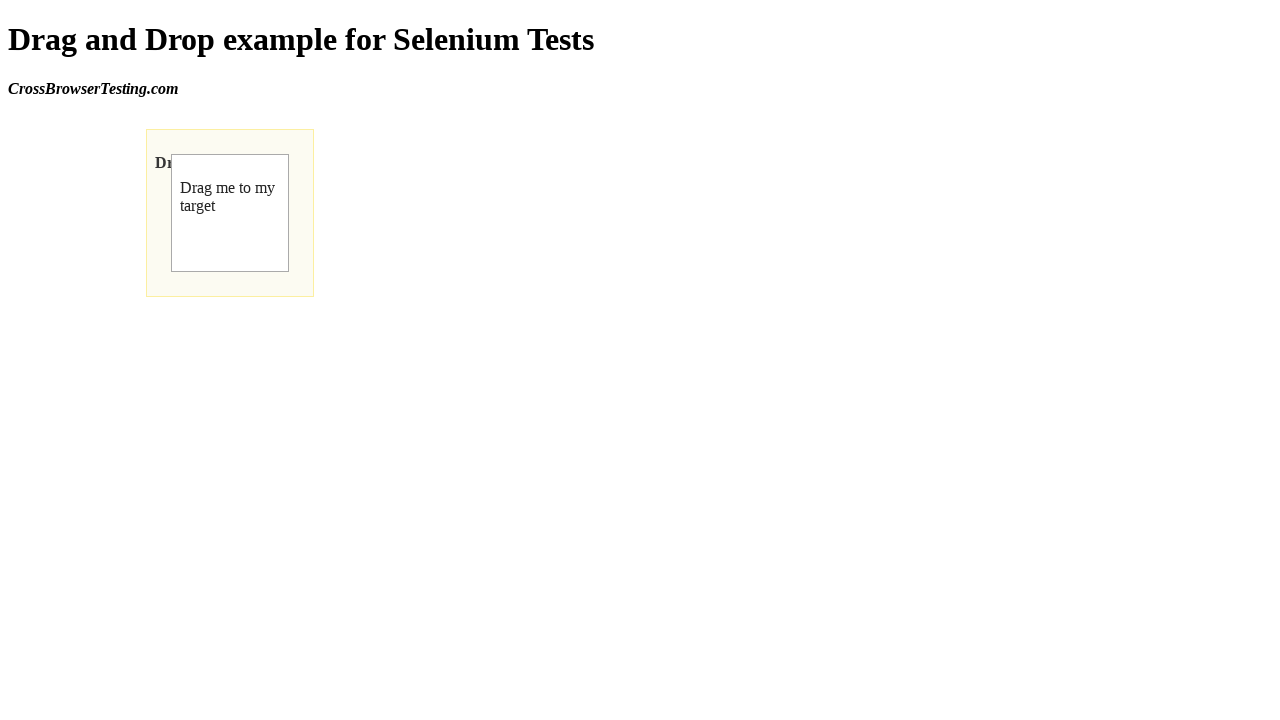